Navigates to demoblaze.com and waits for all anchor links to load on the page

Starting URL: https://demoblaze.com/index.html

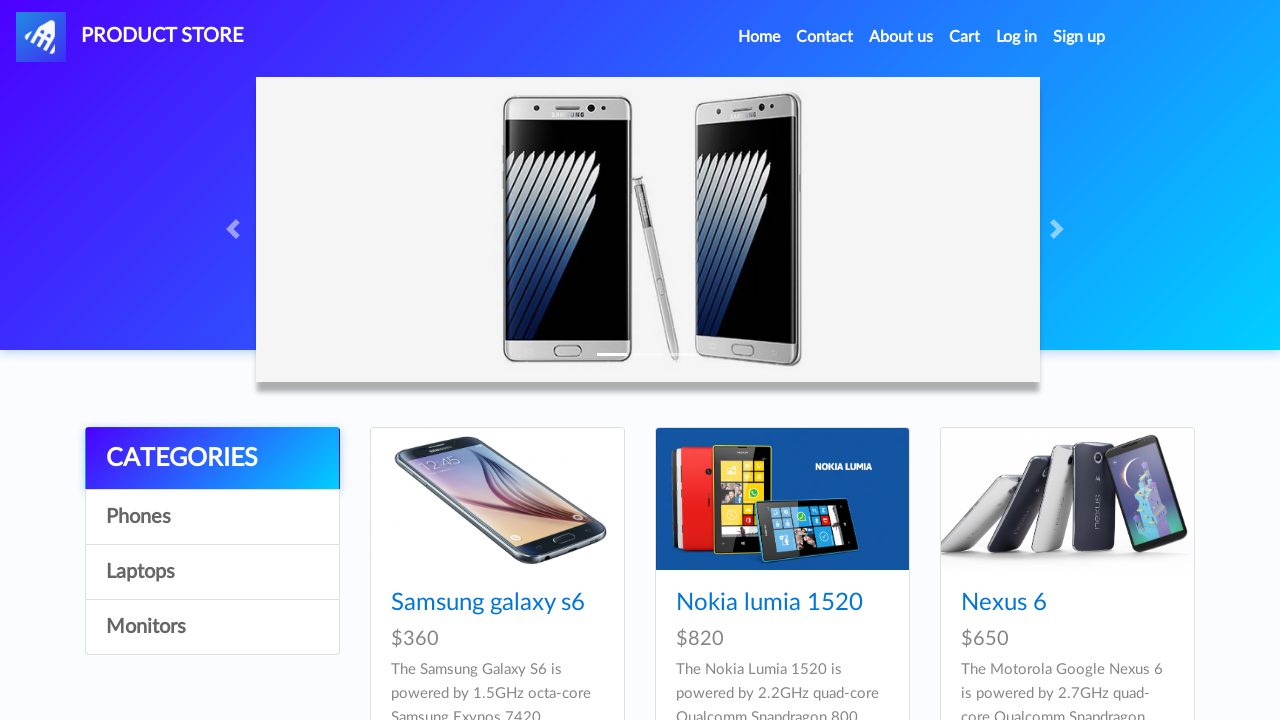

Navigated to https://demoblaze.com/index.html
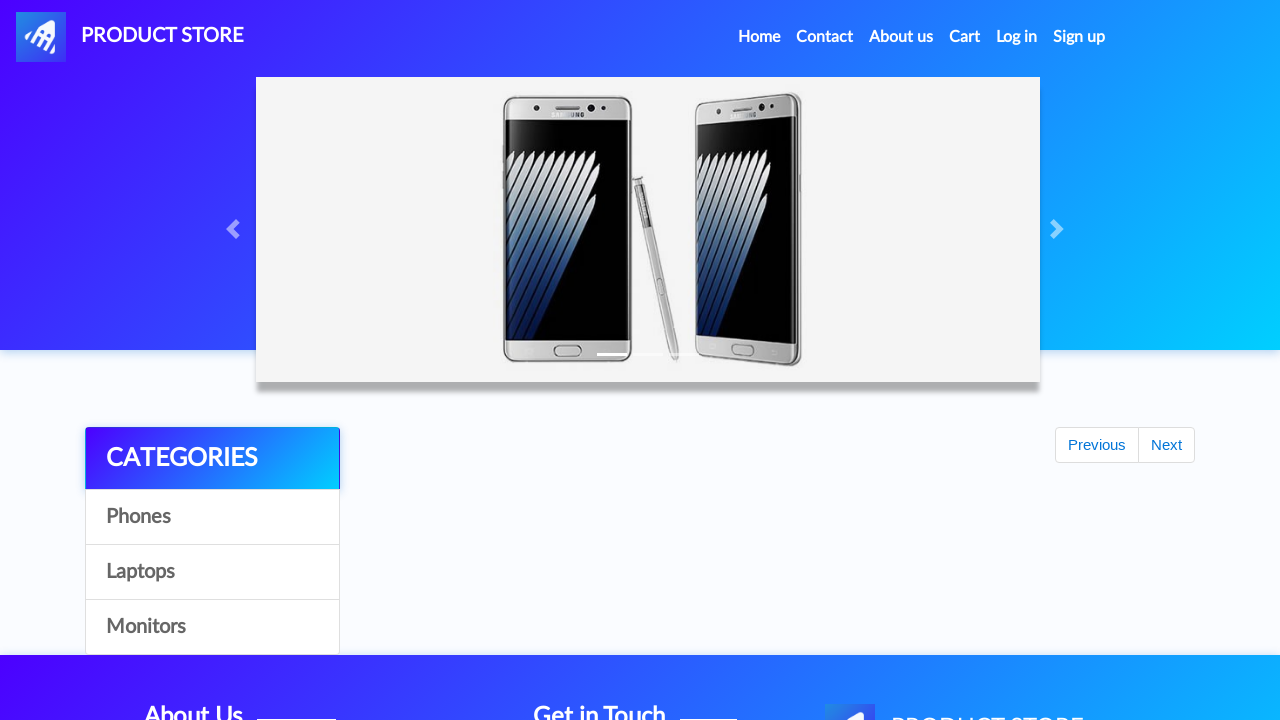

All anchor links loaded on the page
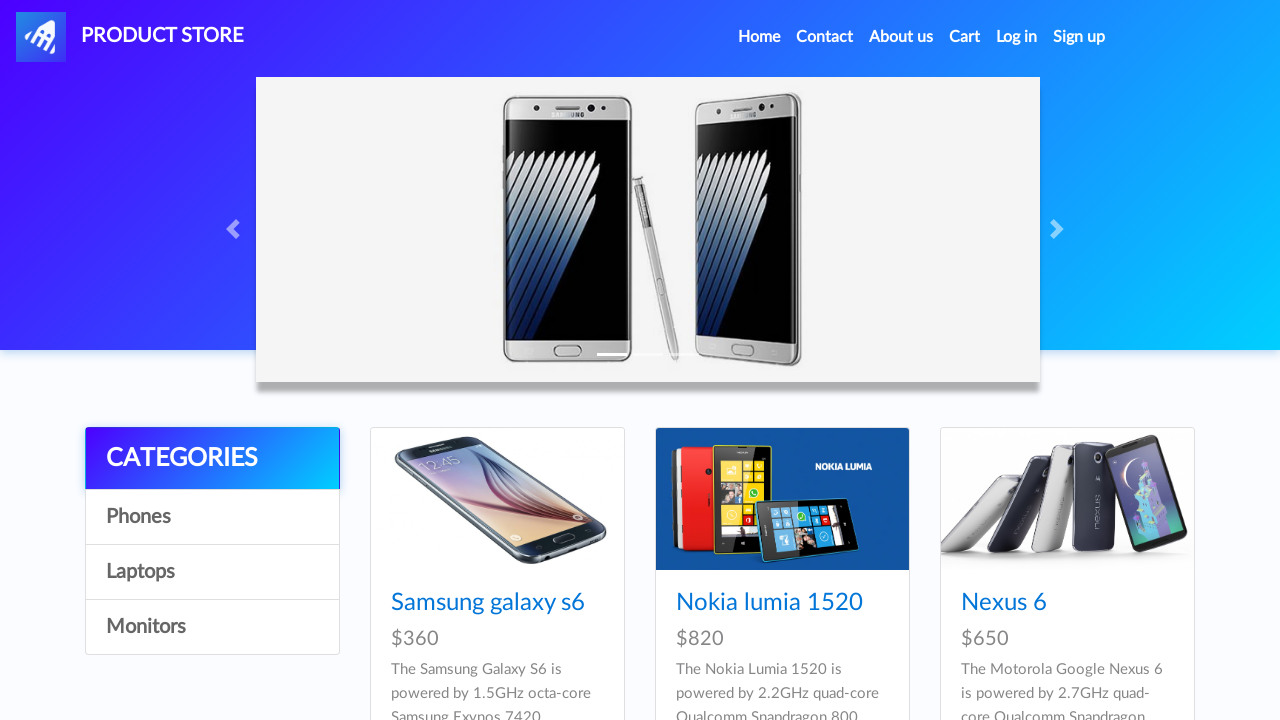

Printed text of link: 
      PRODUCT STORE
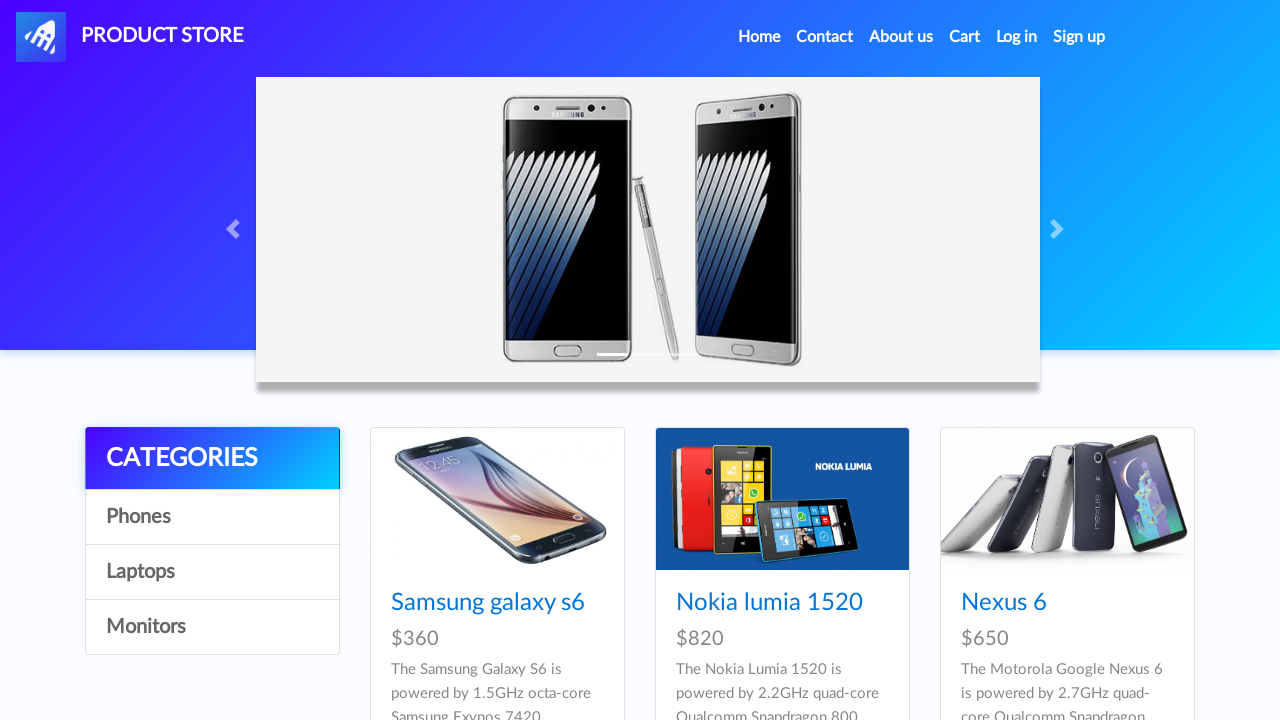

Printed text of link: Home (current)
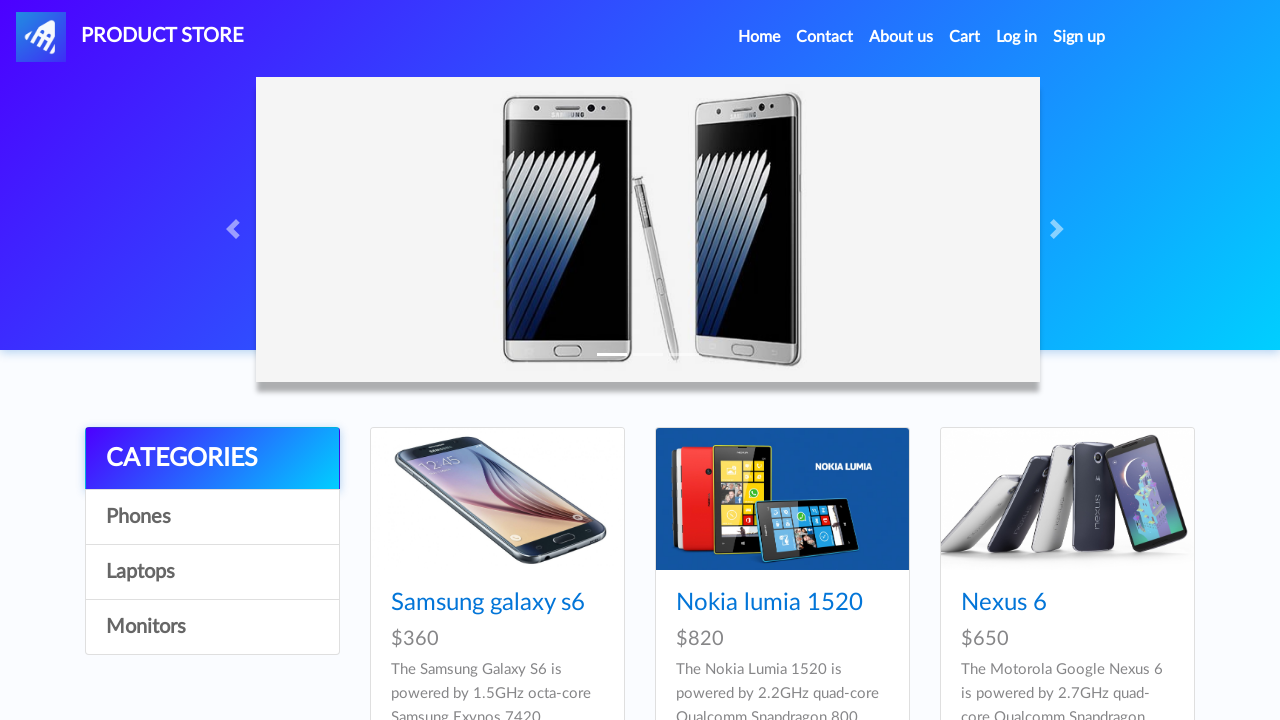

Printed text of link: Contact
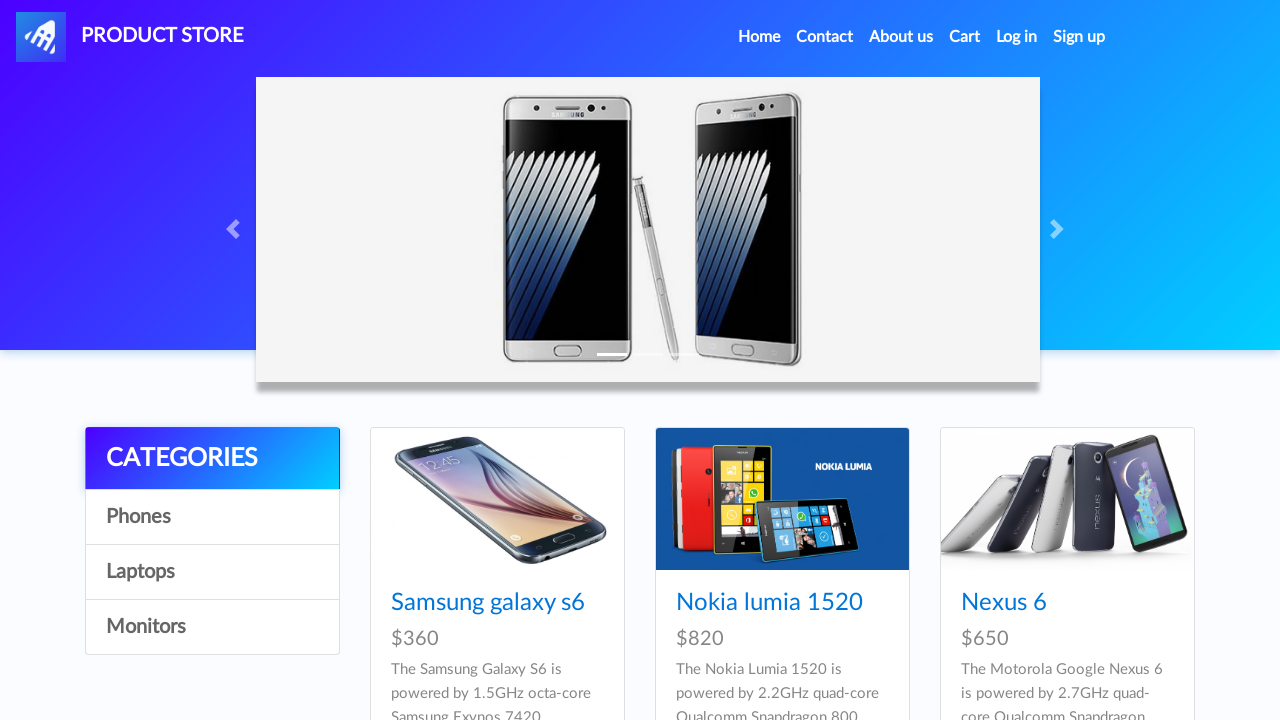

Printed text of link: About us
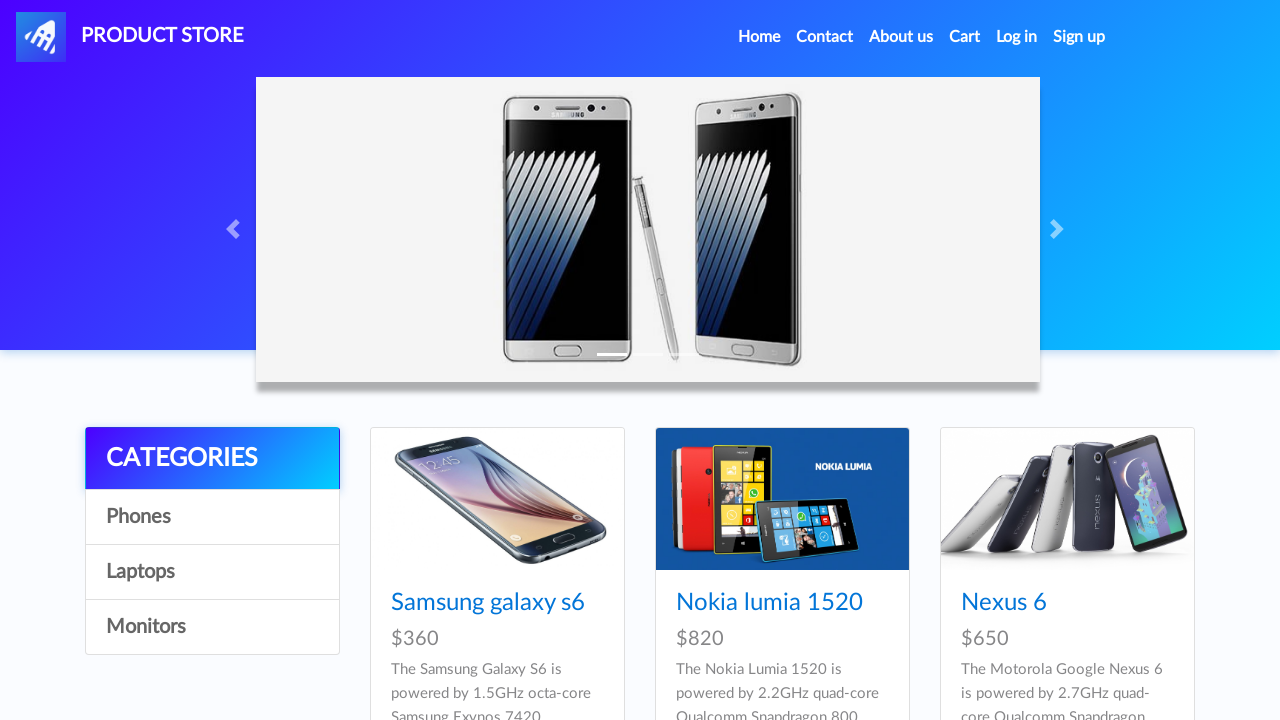

Printed text of link: Cart
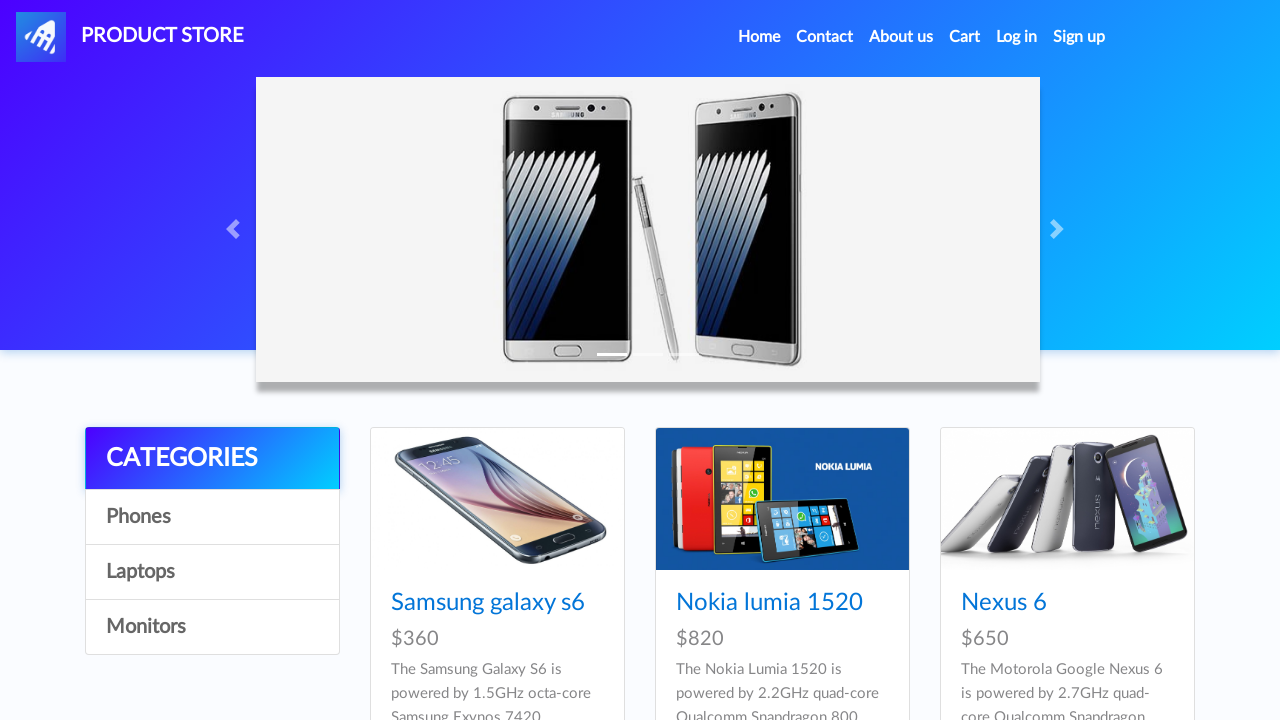

Printed text of link: Log in
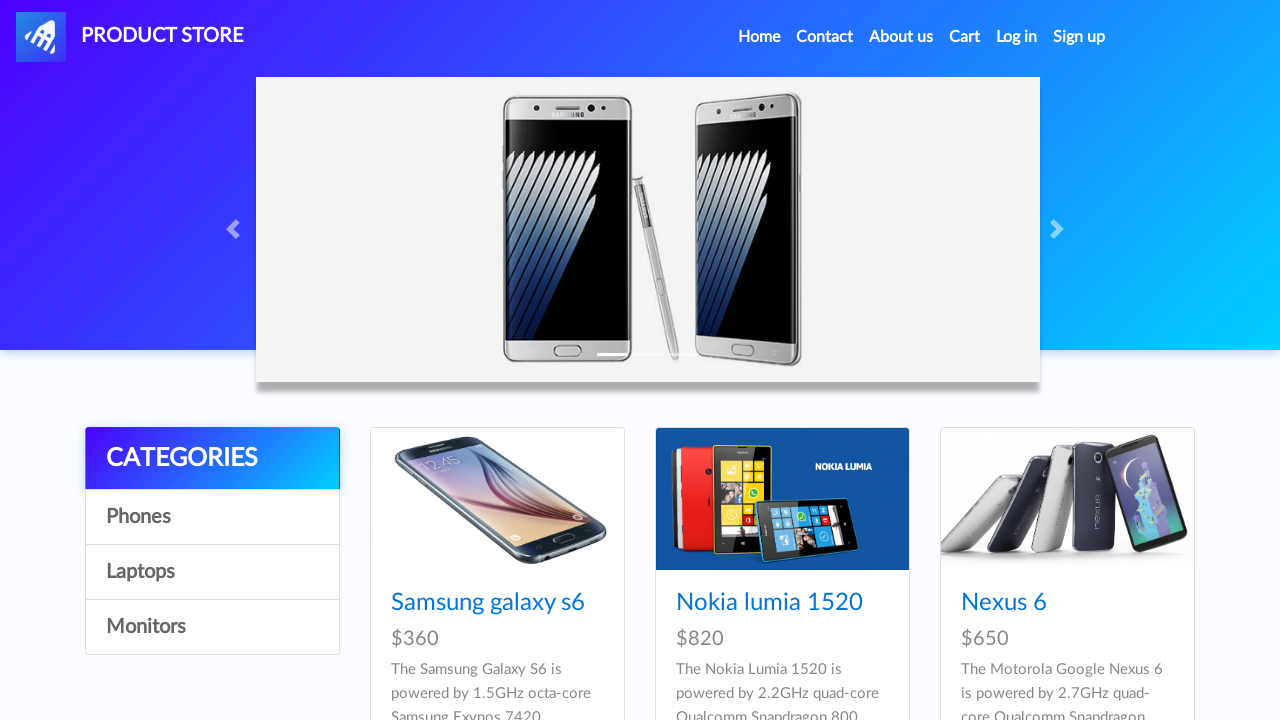

Printed text of link: Log out
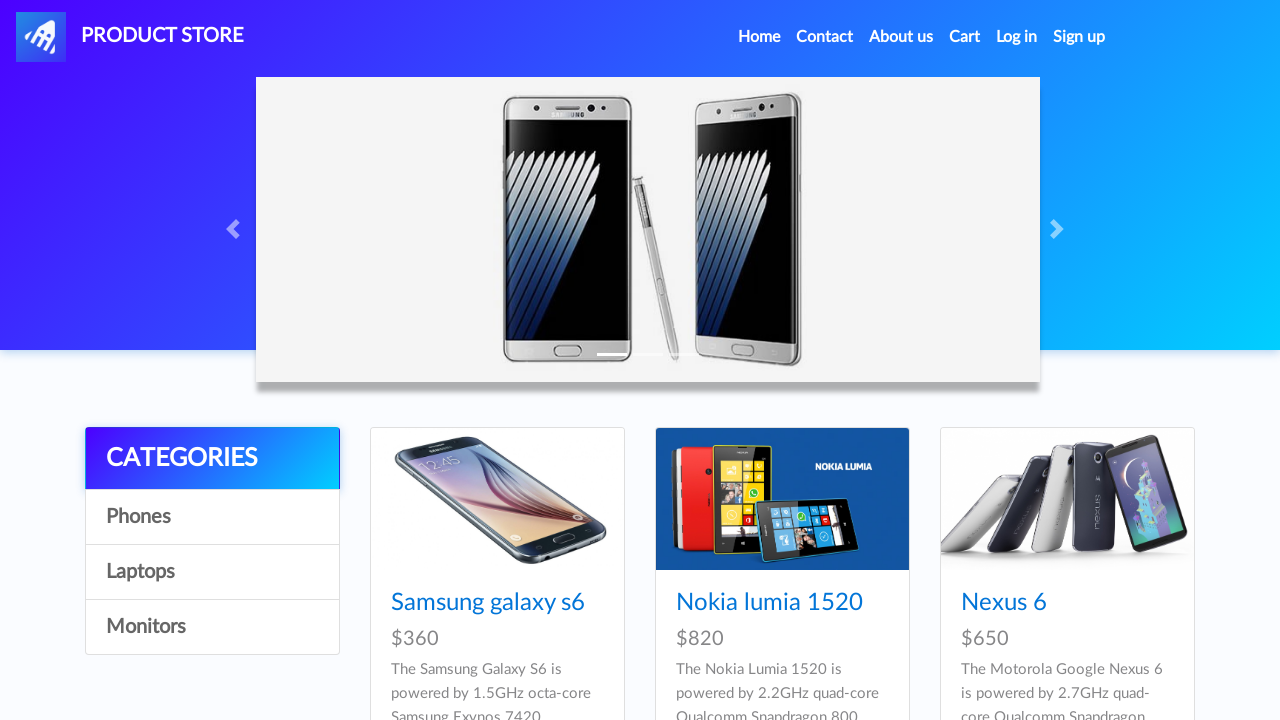

Printed text of link: 
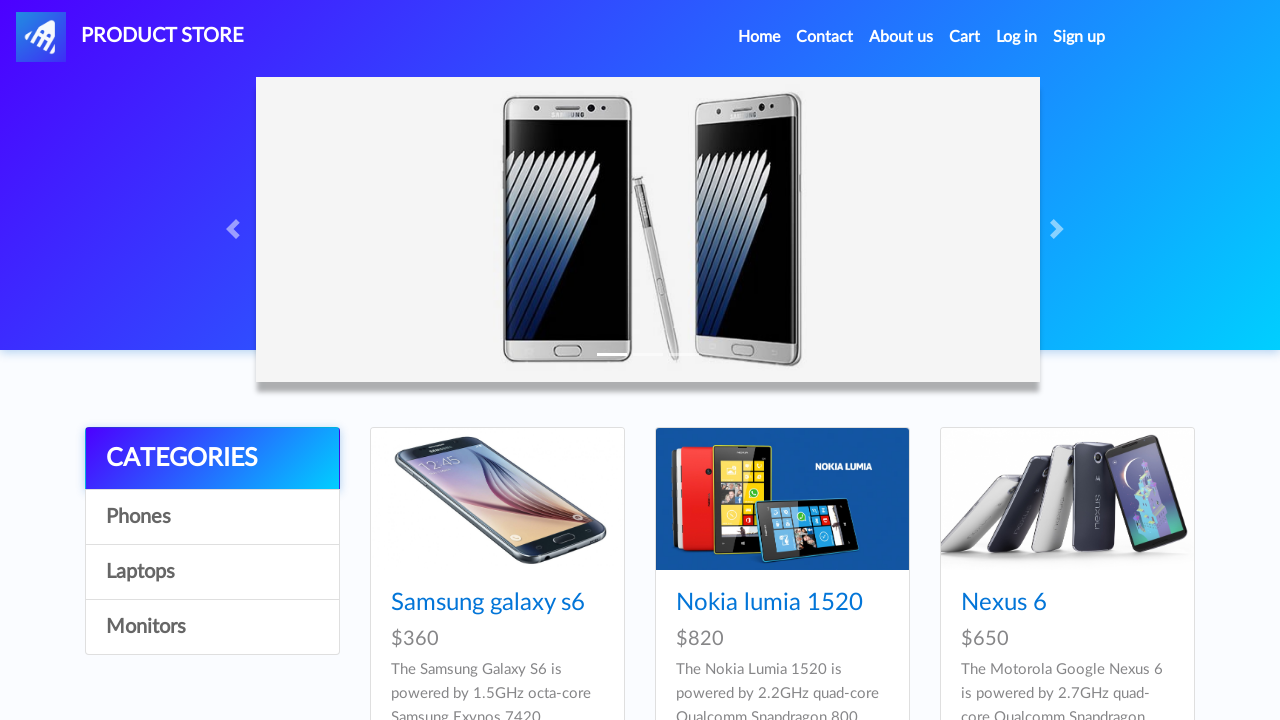

Printed text of link: Sign up
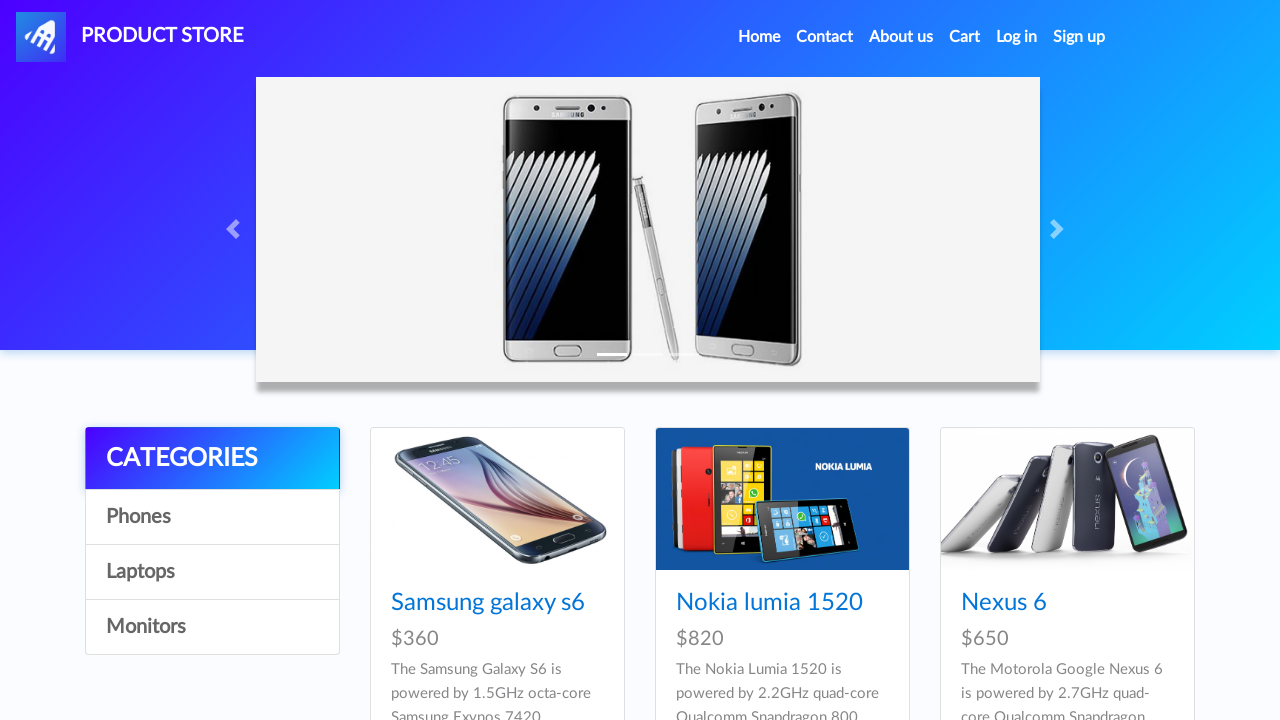

Printed text of link: 
          
          Previous
        
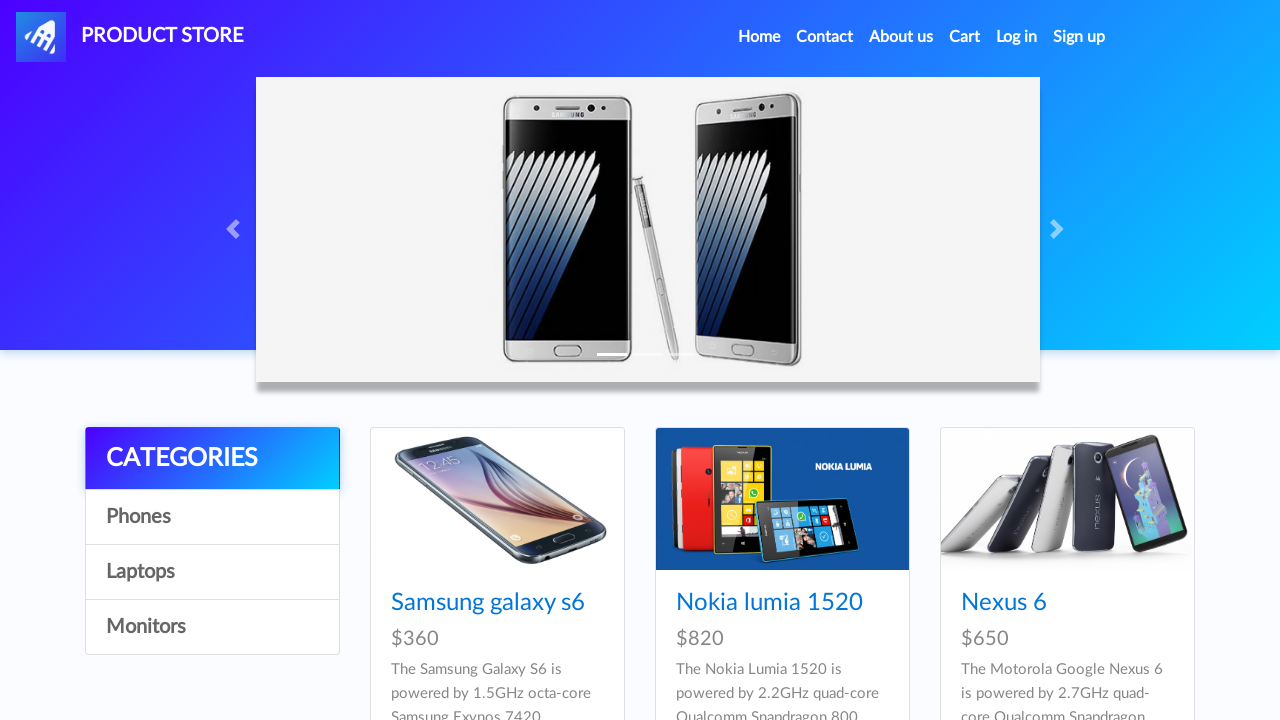

Printed text of link: 
          
          Next
        
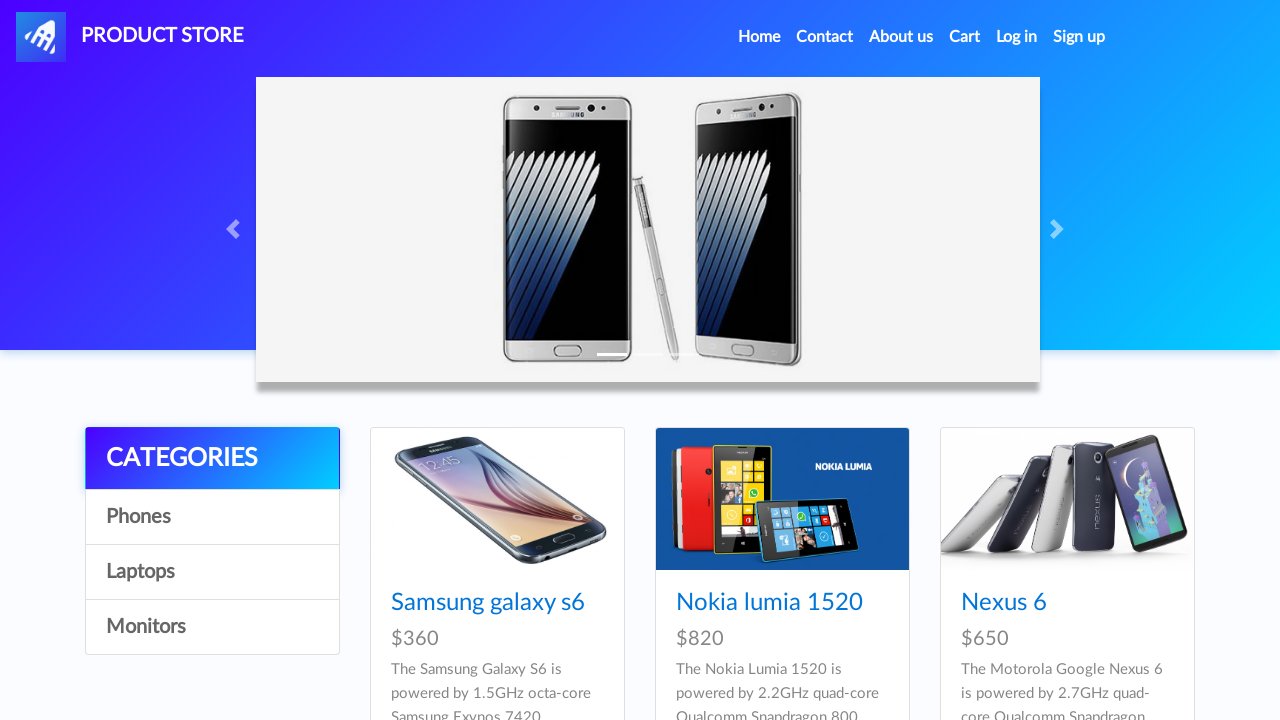

Printed text of link: CATEGORIES
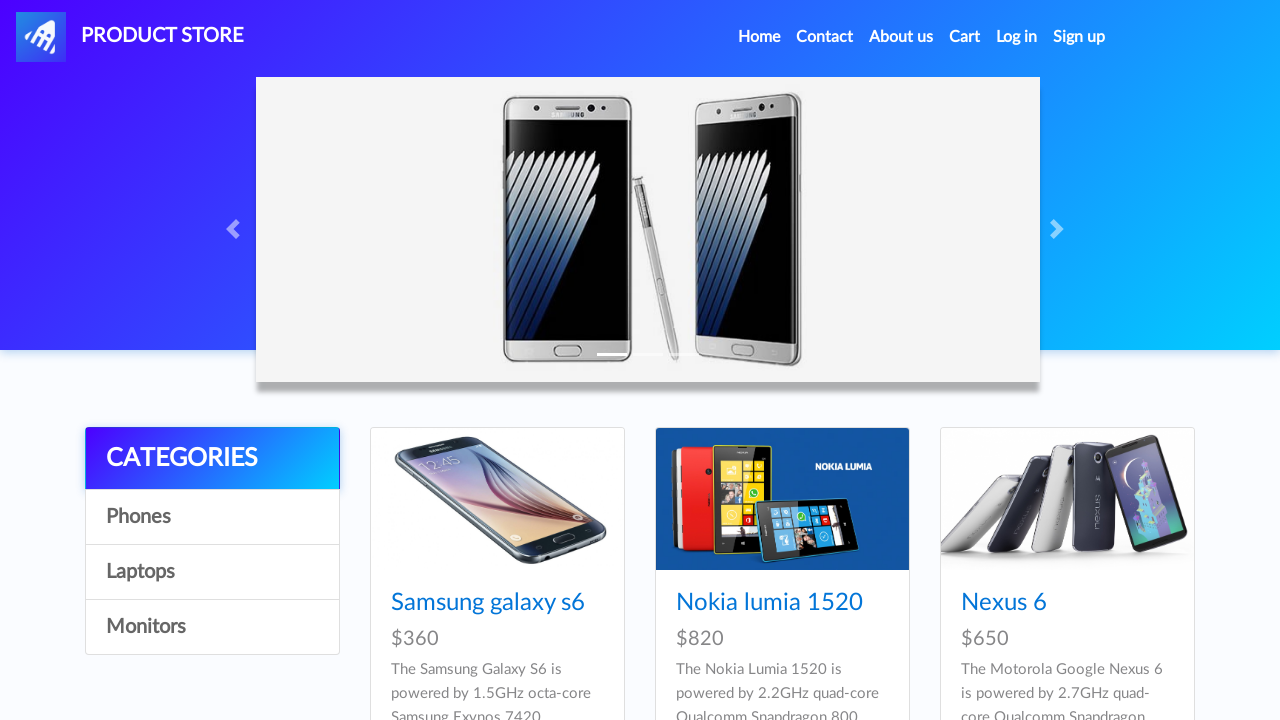

Printed text of link: Phones
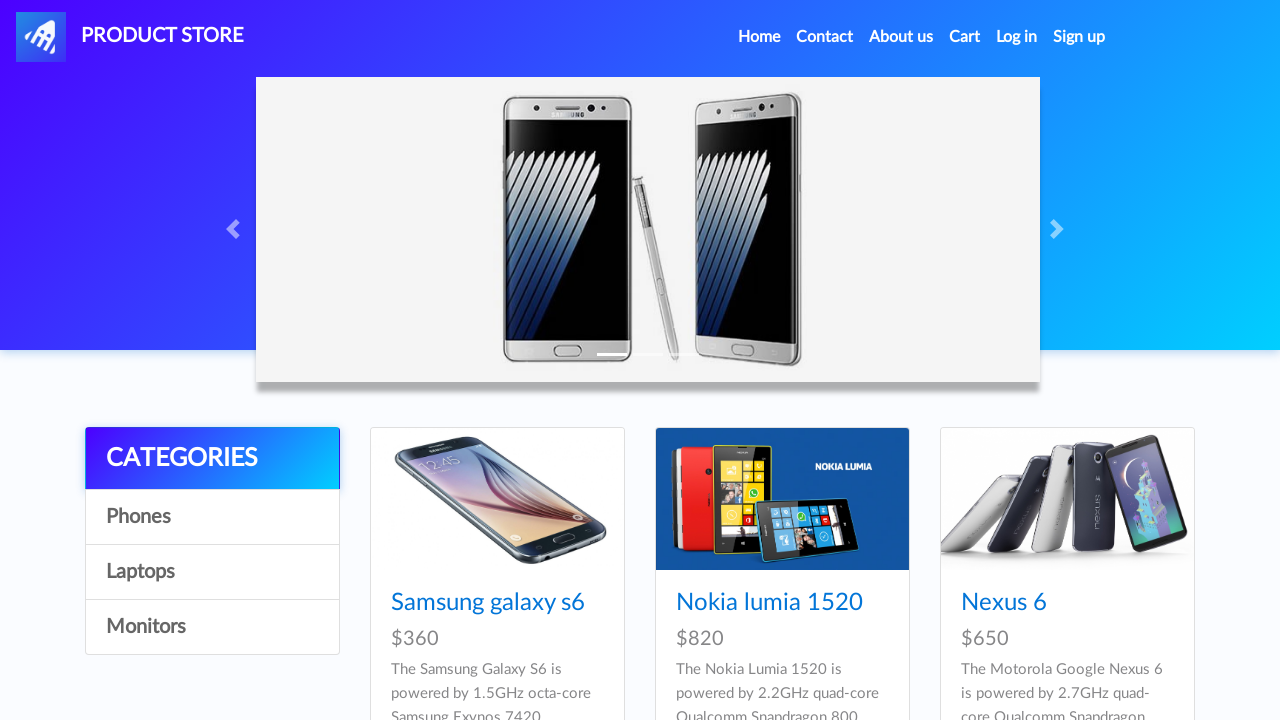

Printed text of link: Laptops
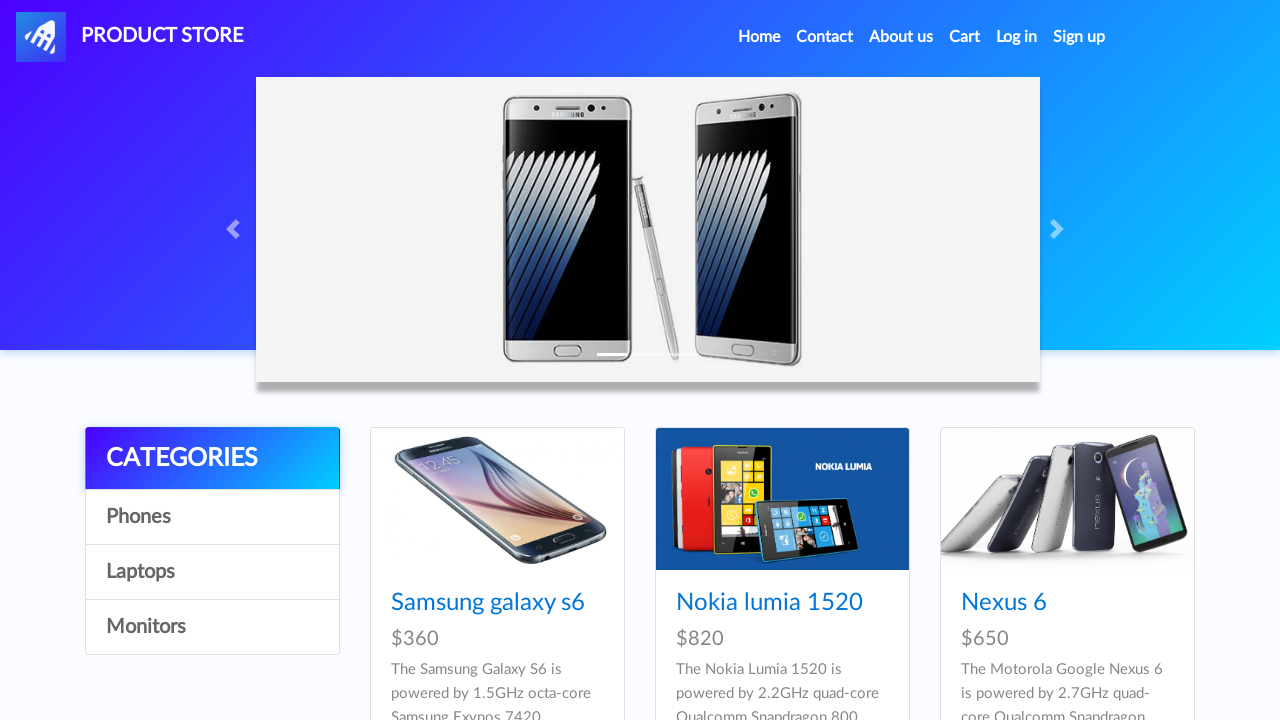

Printed text of link: Monitors
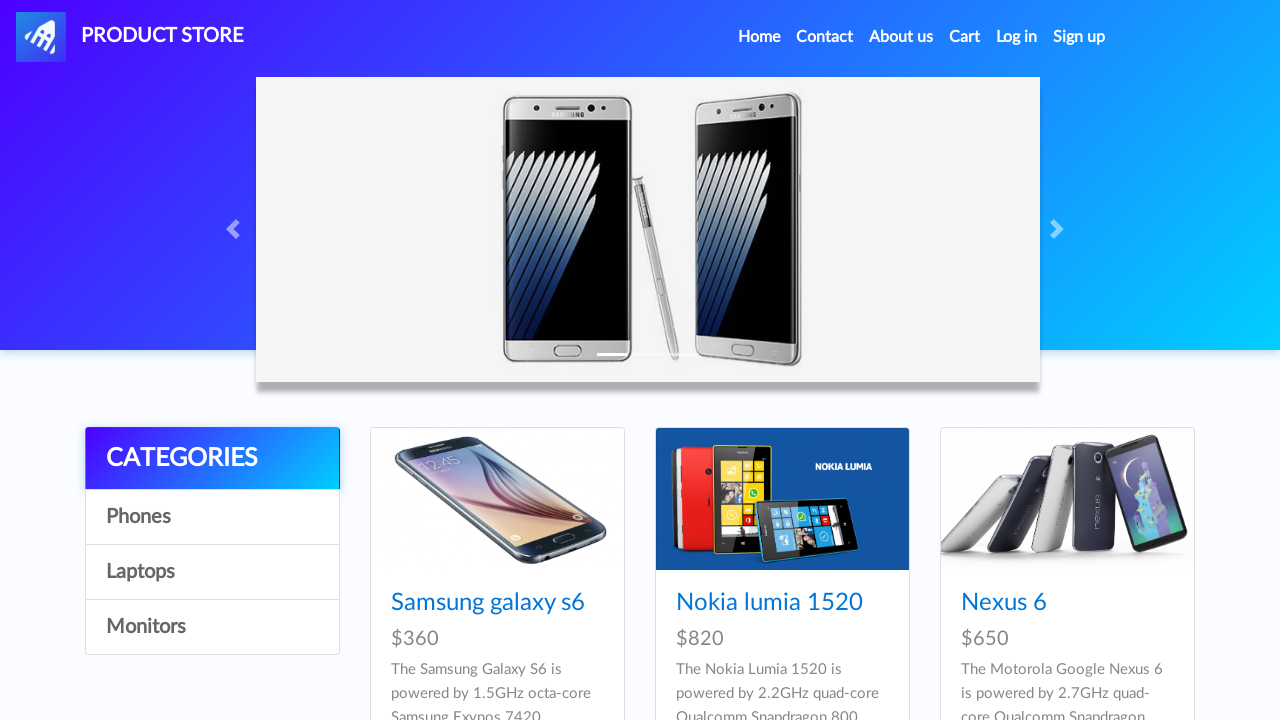

Printed text of link: 
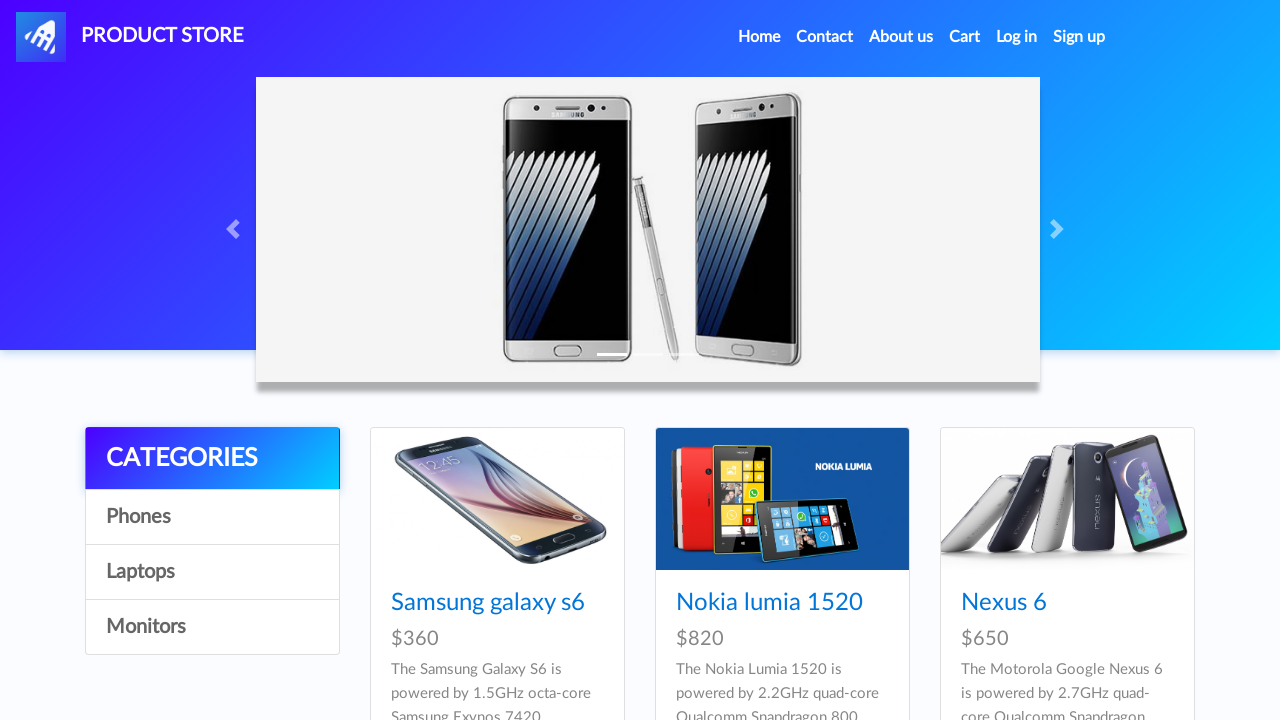

Printed text of link: Samsung galaxy s6
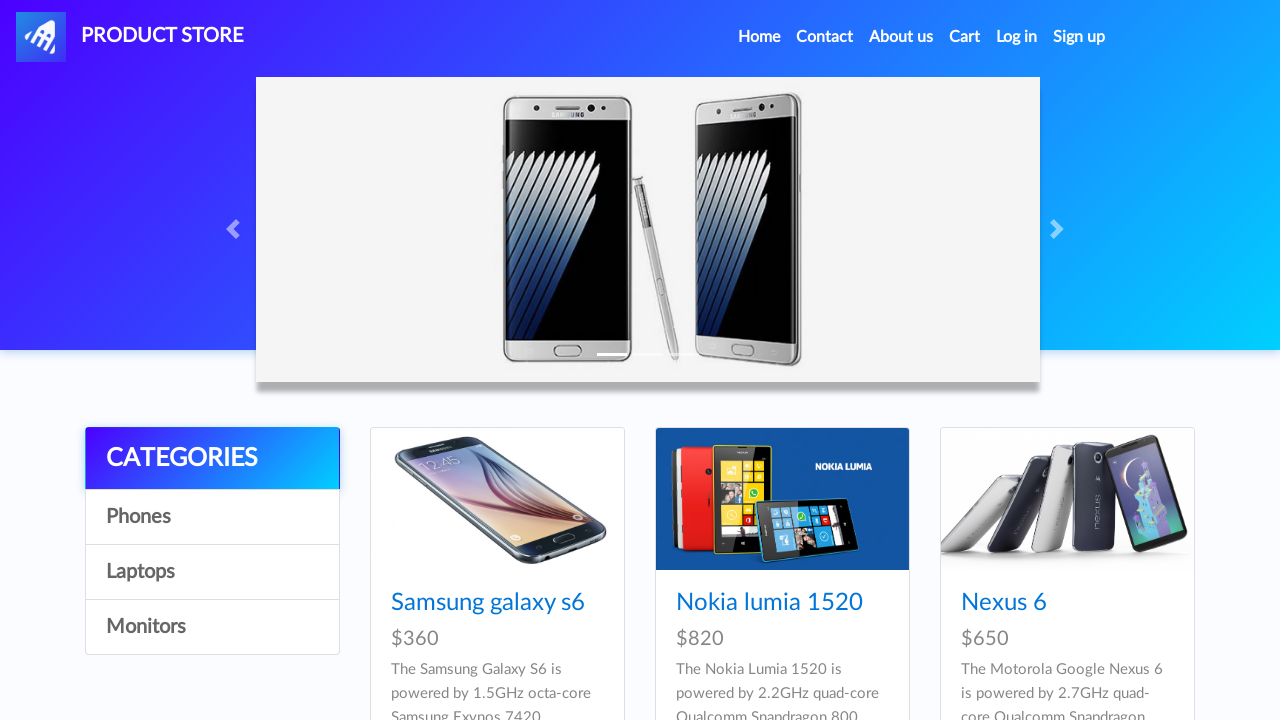

Printed text of link: 
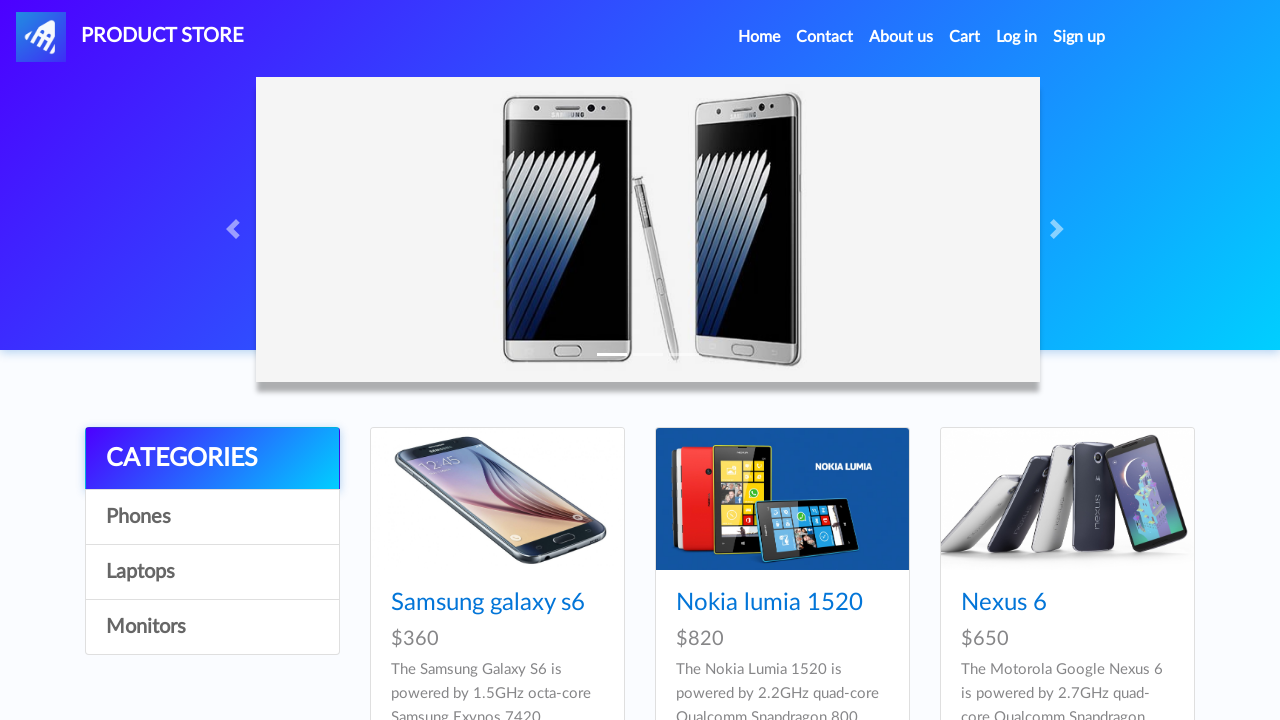

Printed text of link: Nokia lumia 1520
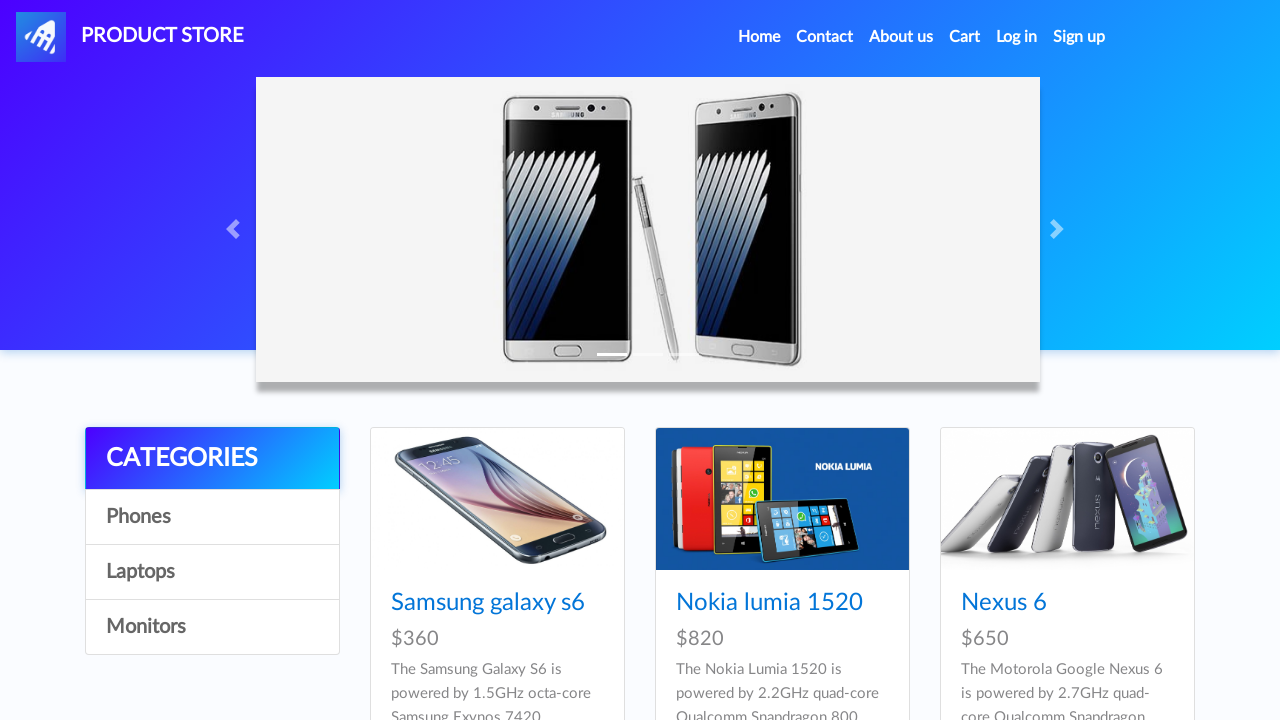

Printed text of link: 
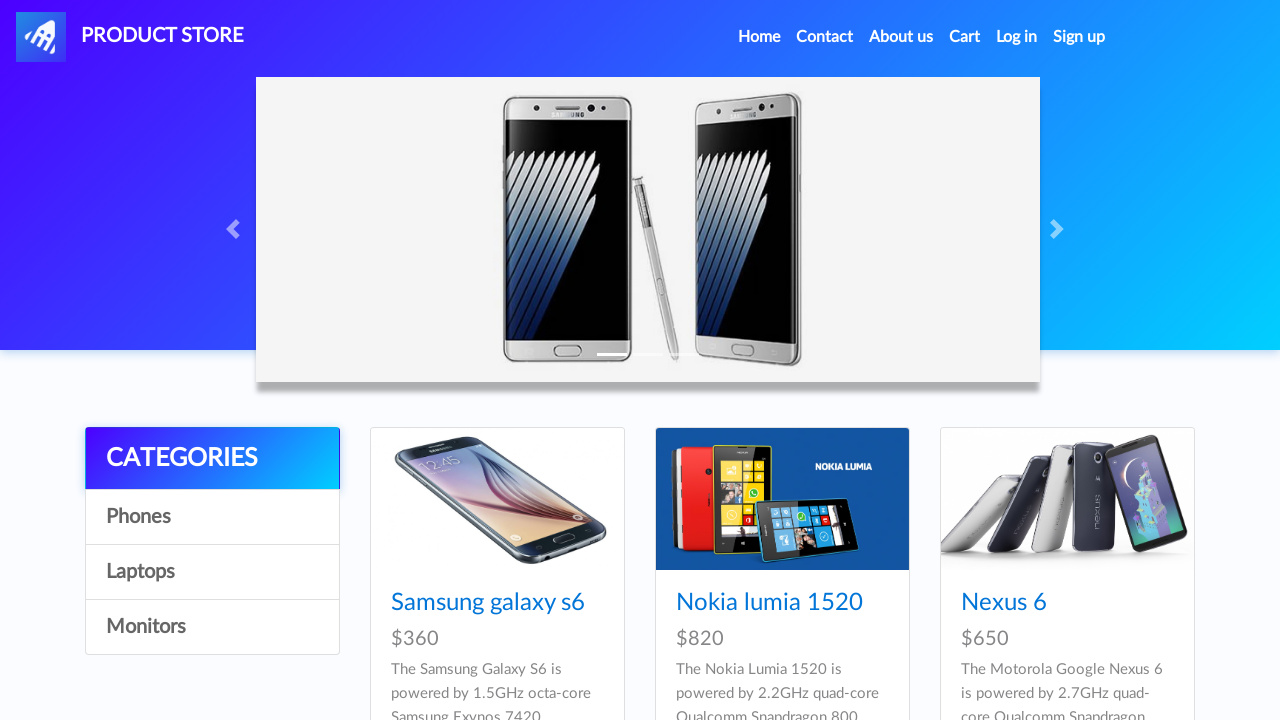

Printed text of link: Nexus 6
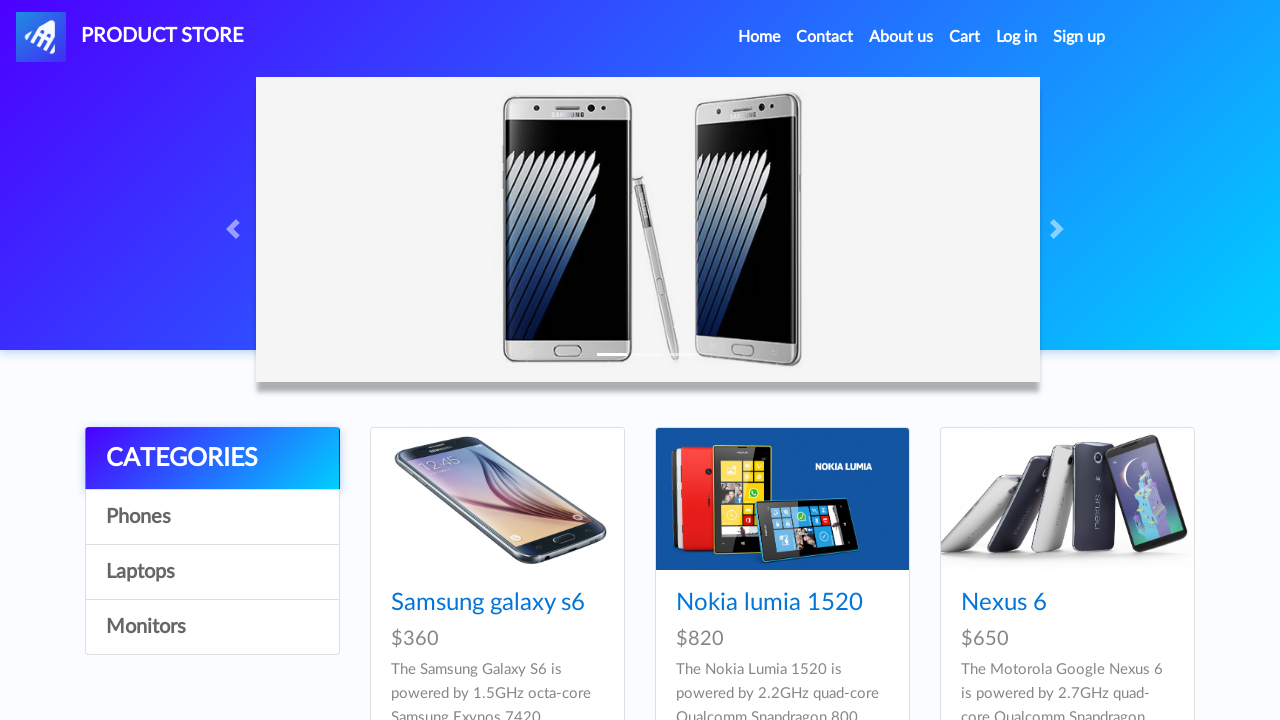

Printed text of link: 
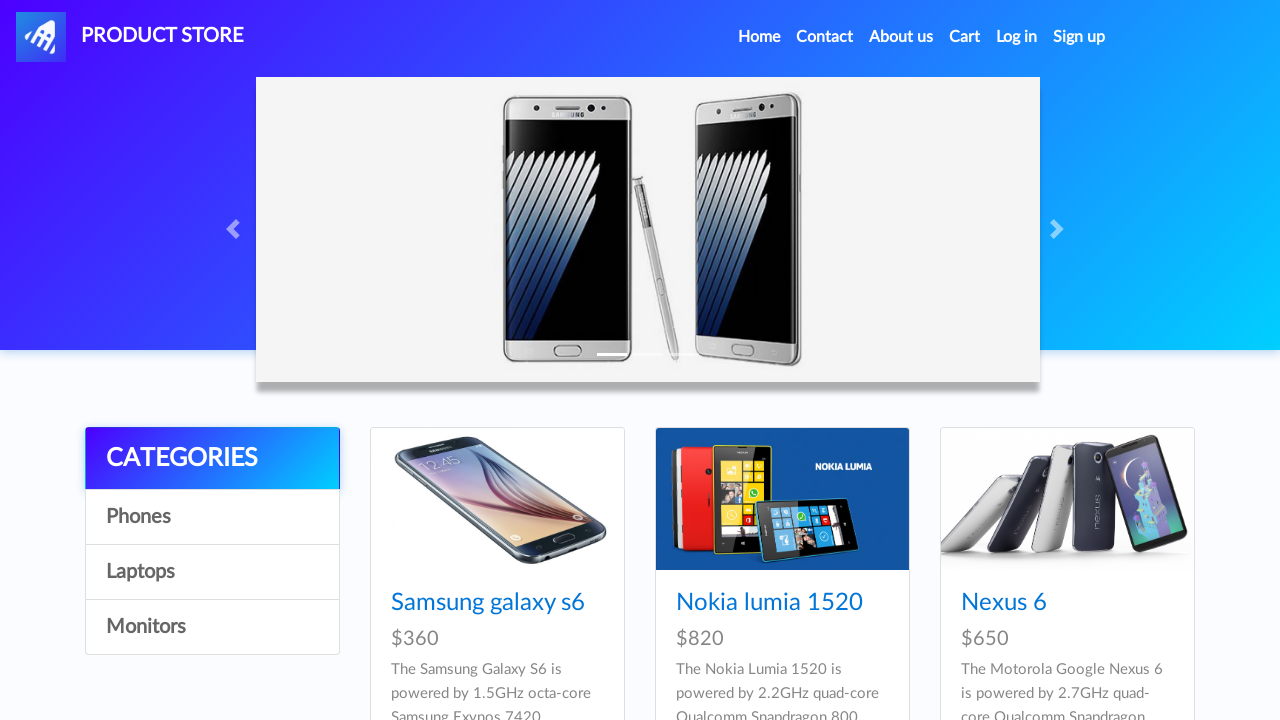

Printed text of link: Samsung galaxy s7
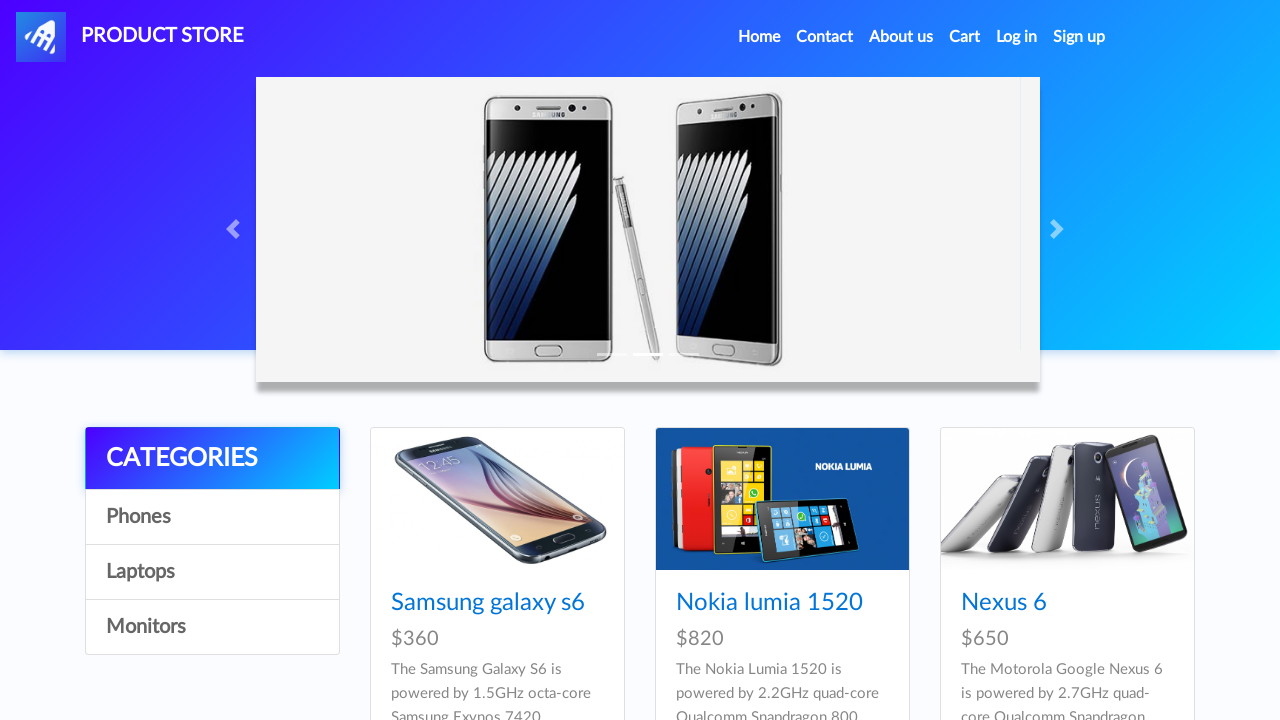

Printed text of link: 
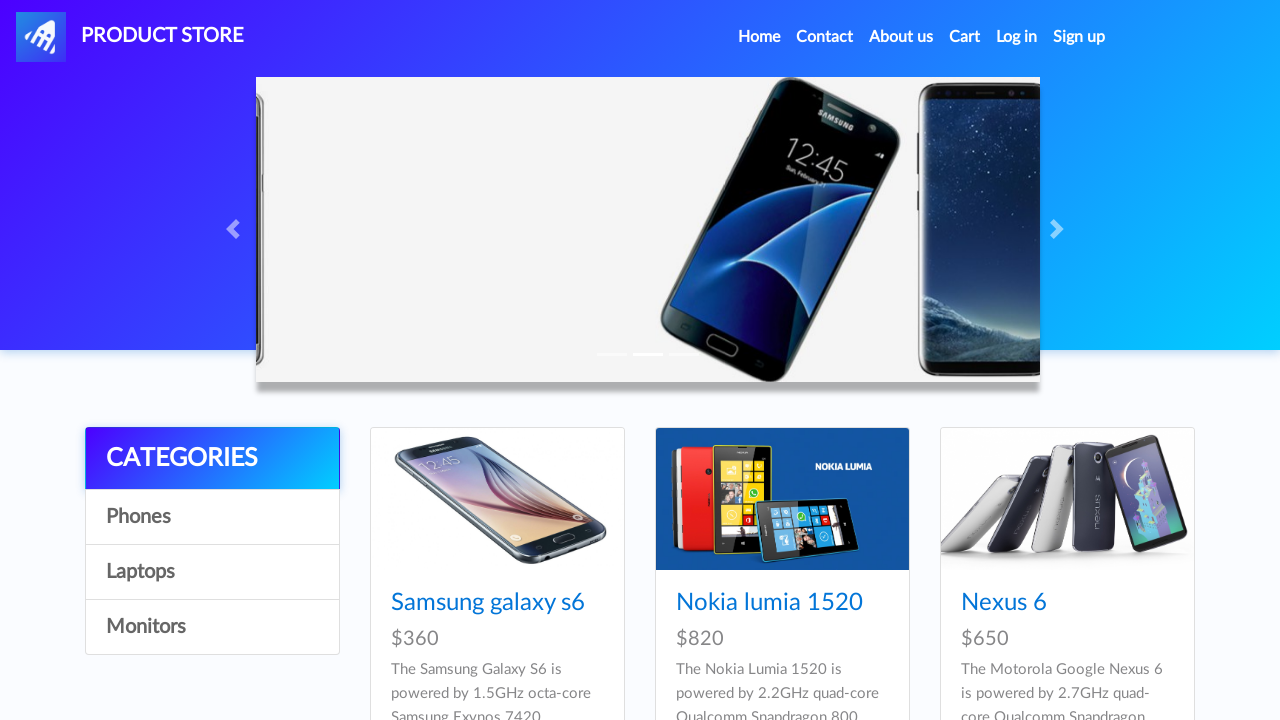

Printed text of link: Iphone 6 32gb
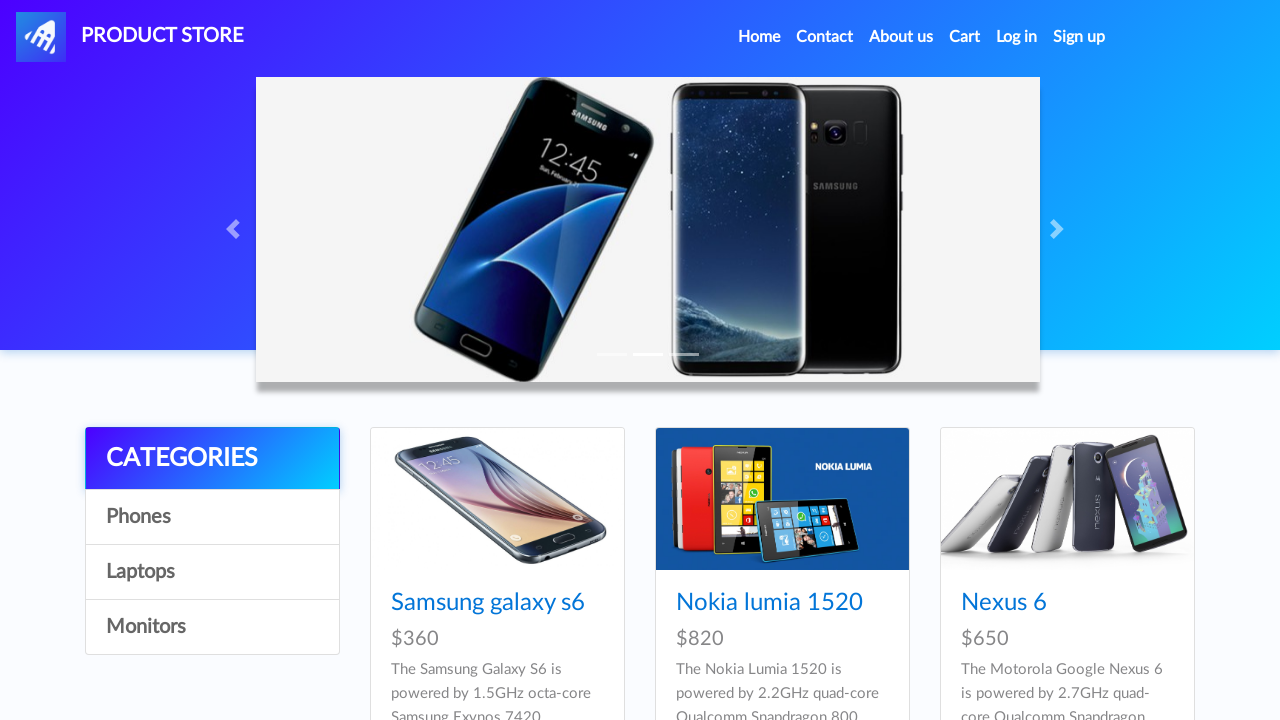

Printed text of link: 
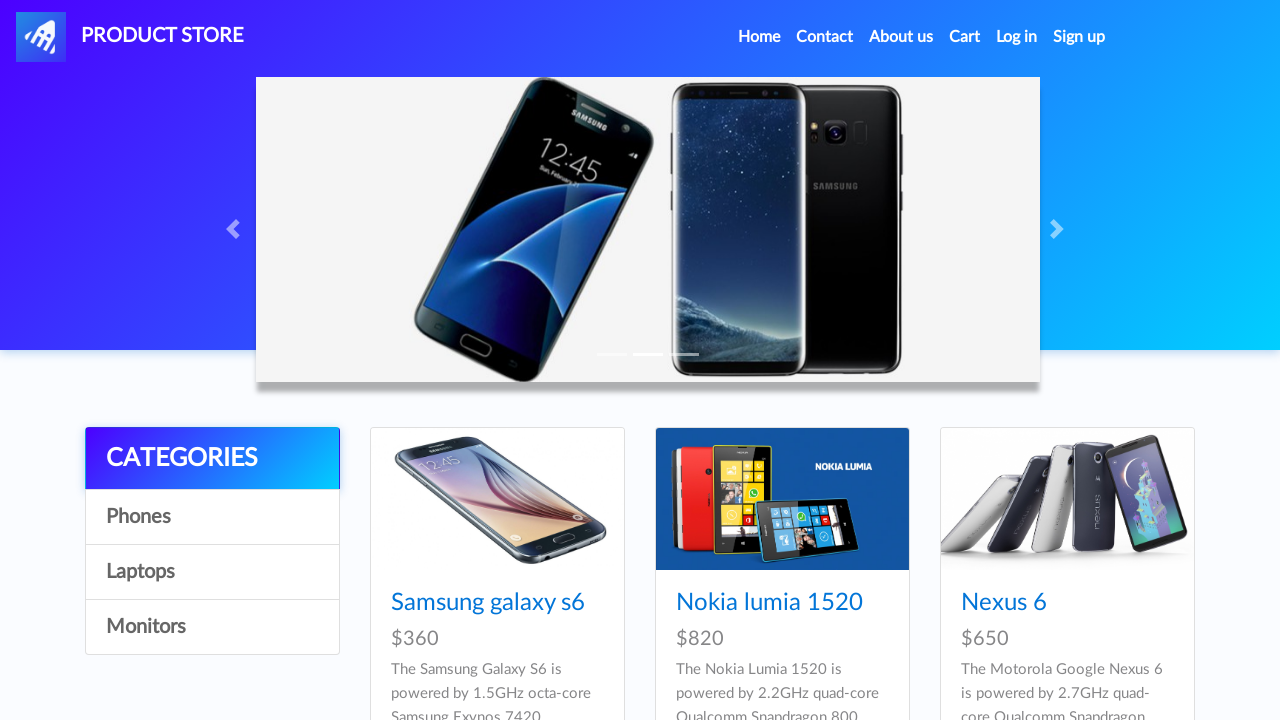

Printed text of link: Sony xperia z5
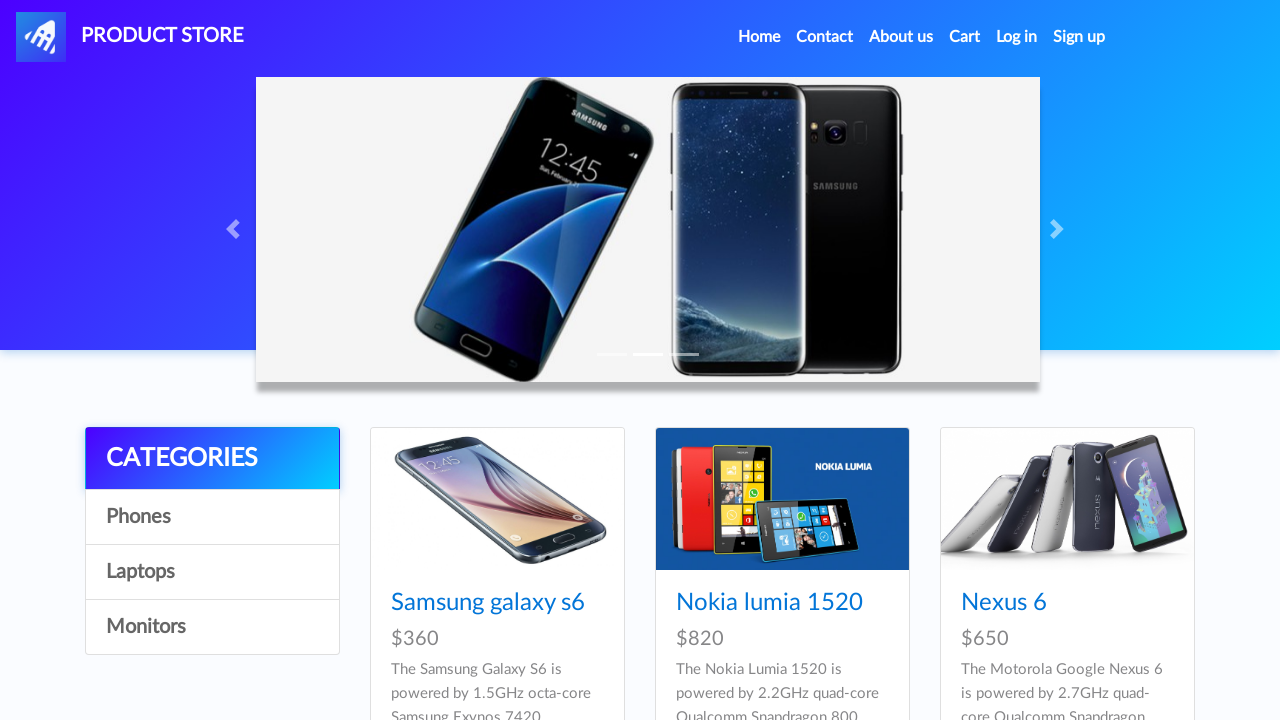

Printed text of link: 
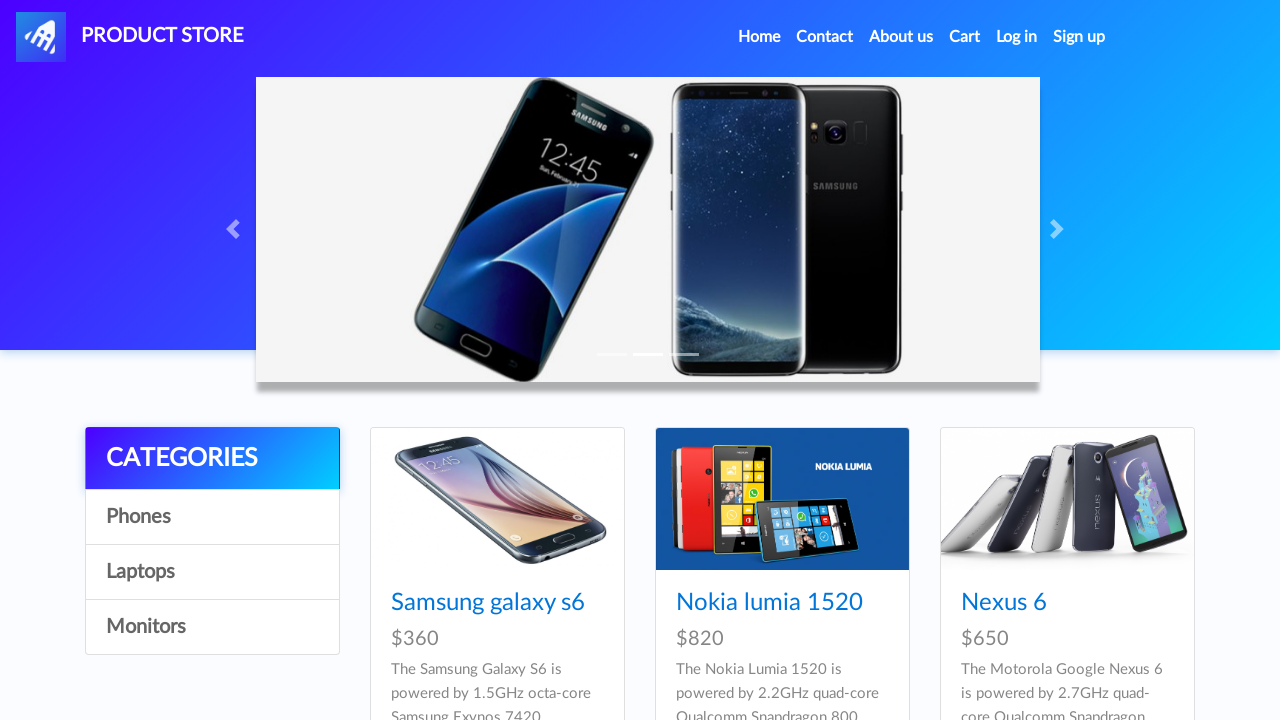

Printed text of link: HTC One M9
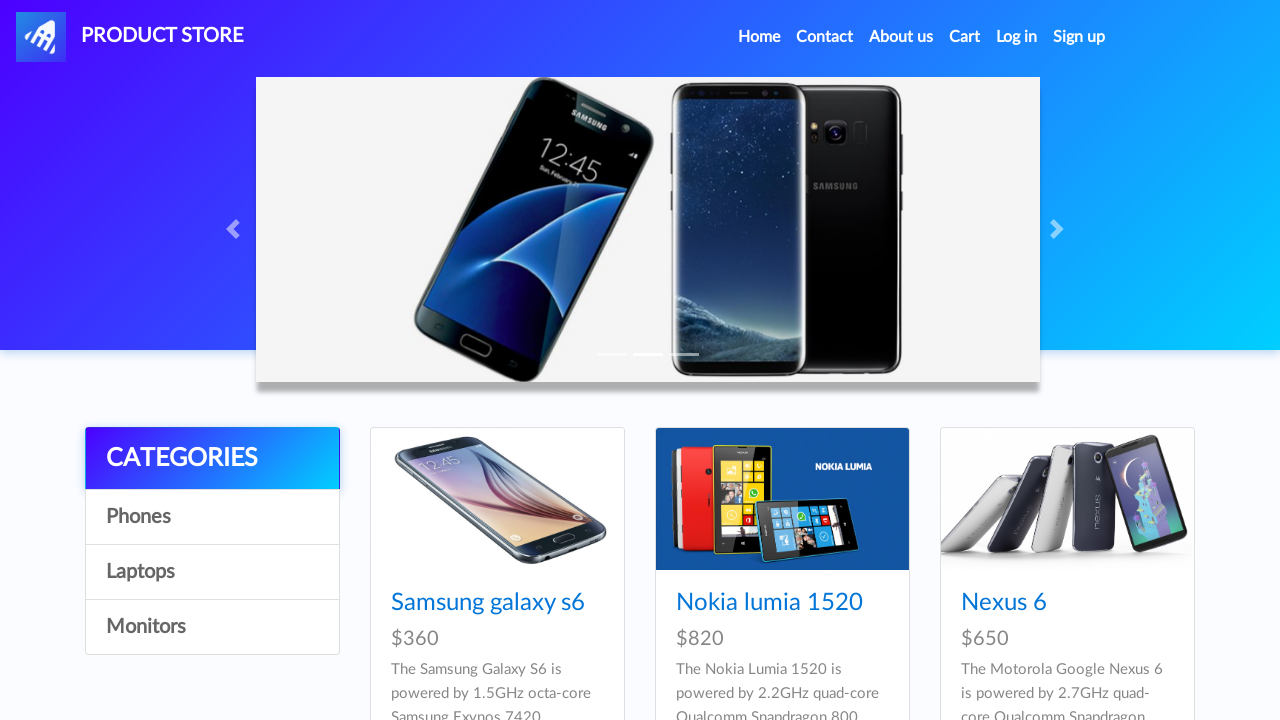

Printed text of link: 
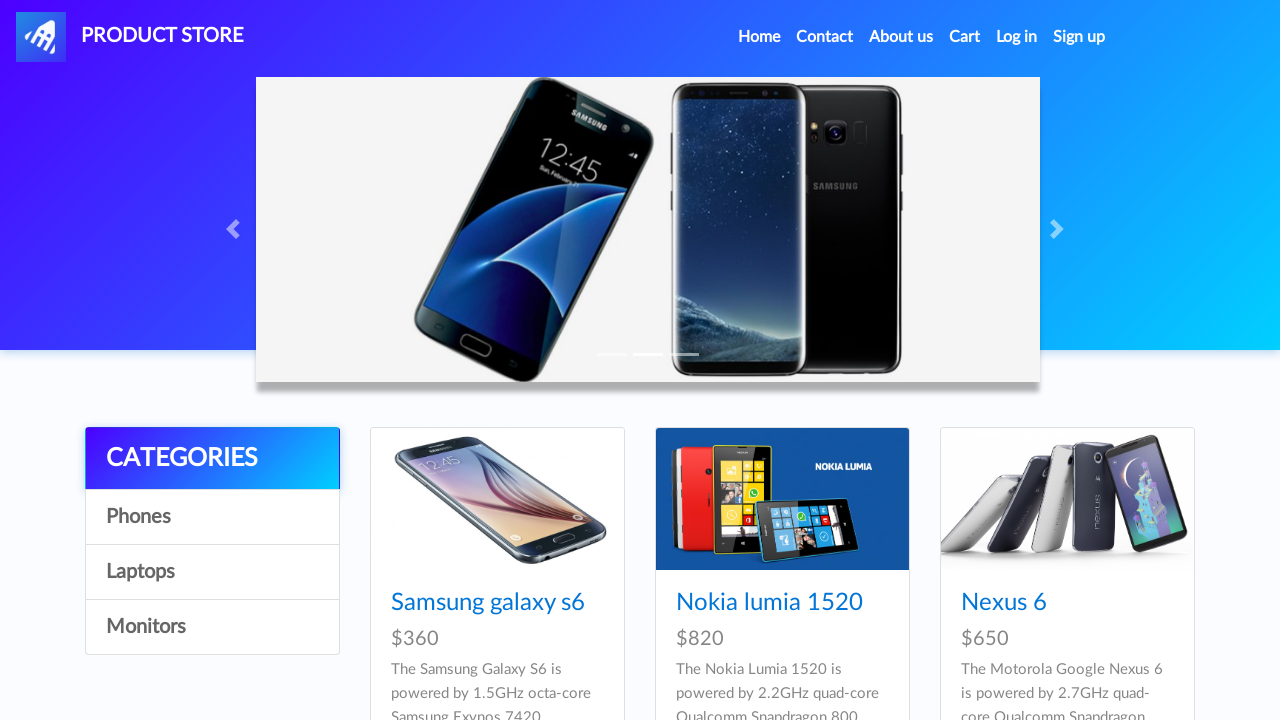

Printed text of link: Sony vaio i5
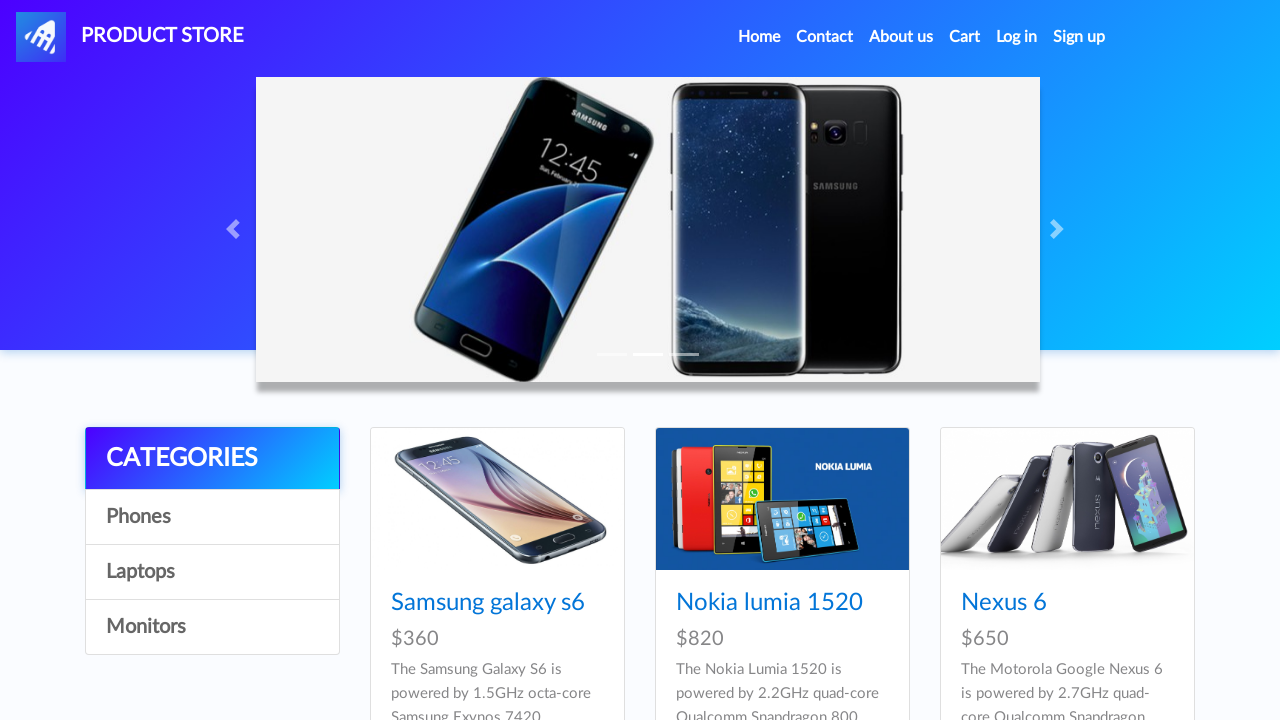

Printed text of link: 
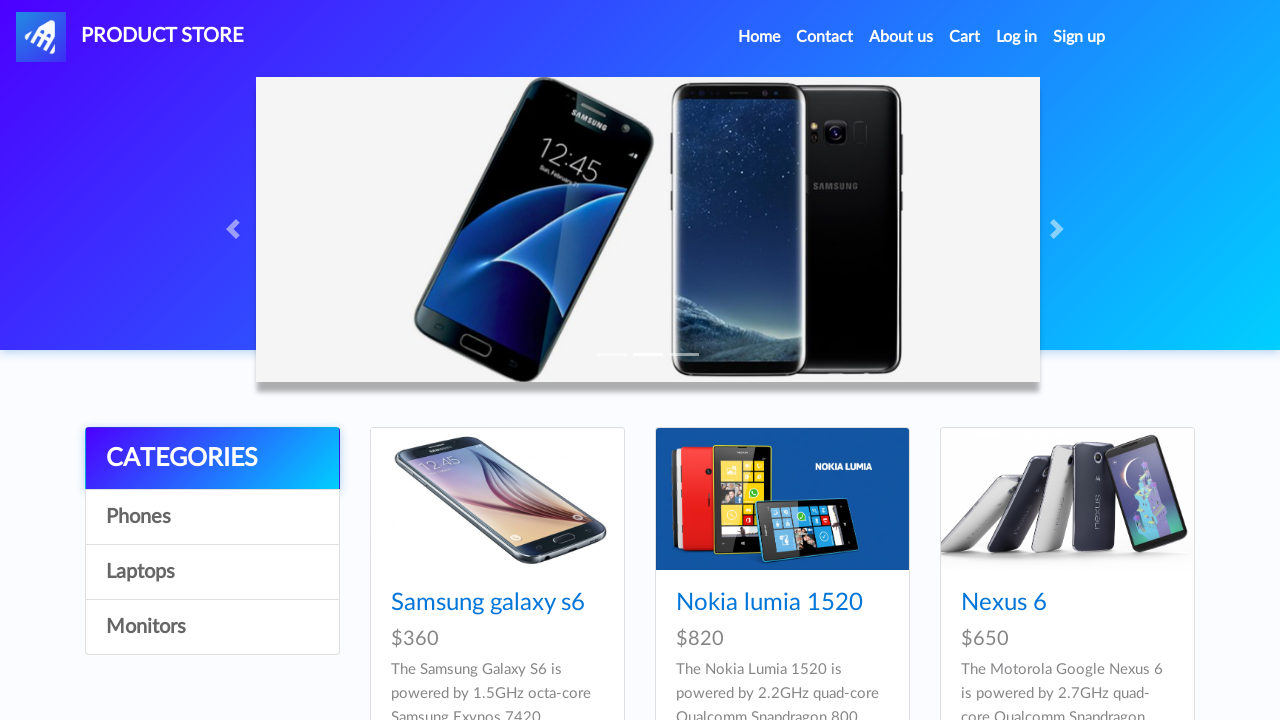

Printed text of link: Sony vaio i7

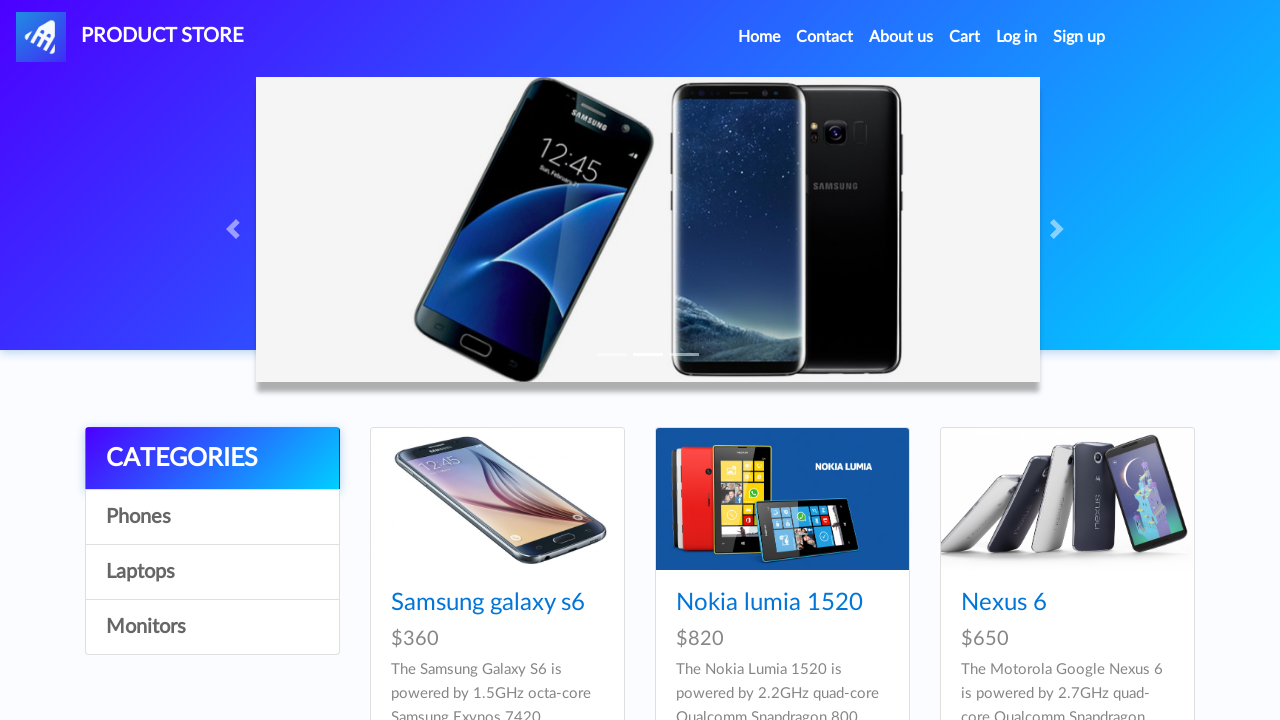

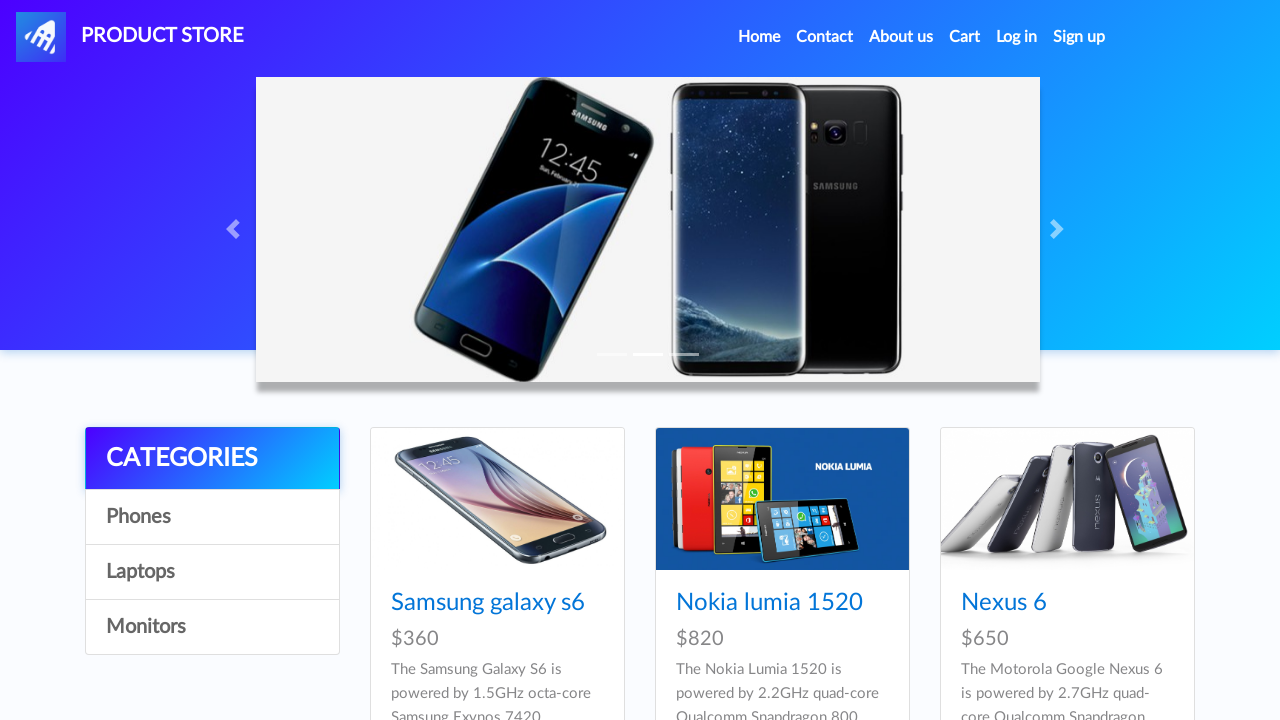